Navigates to tables page and verifies specific cell data in row 5 of the table

Starting URL: https://practice-automation.com/

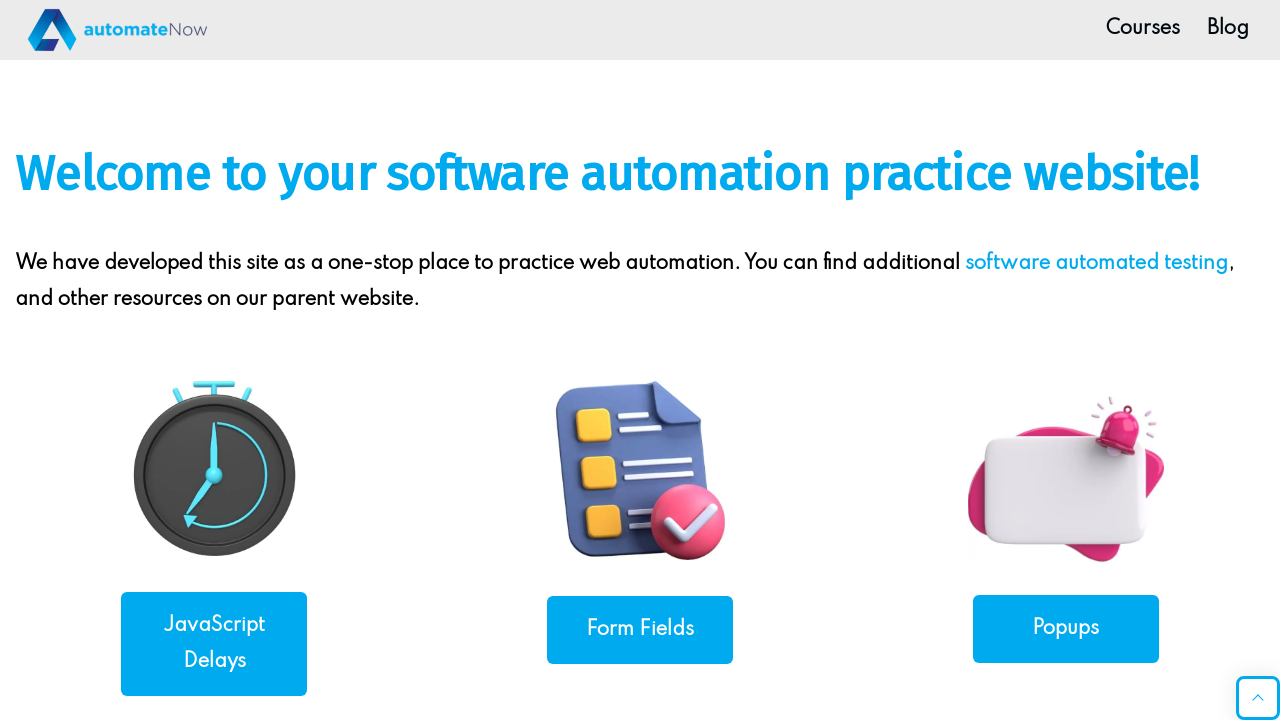

Clicked on Tables link at (214, 360) on xpath=//a[normalize-space()='Tables']
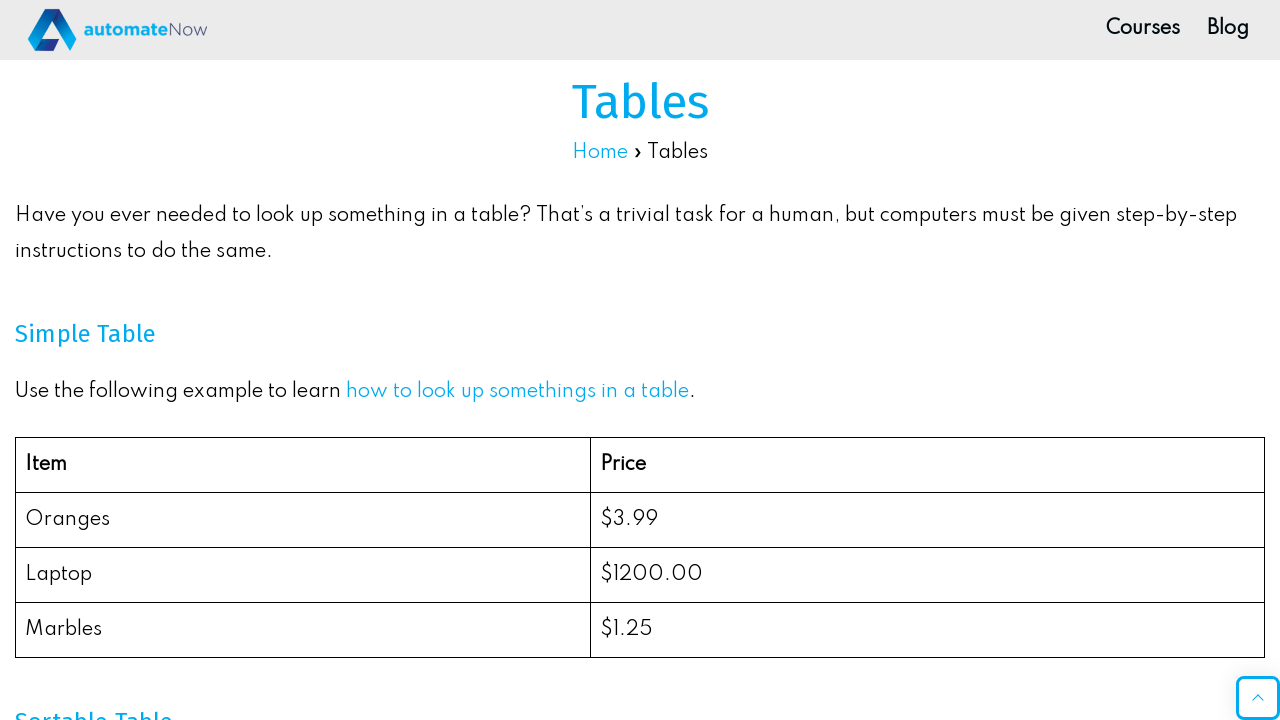

Table loaded successfully
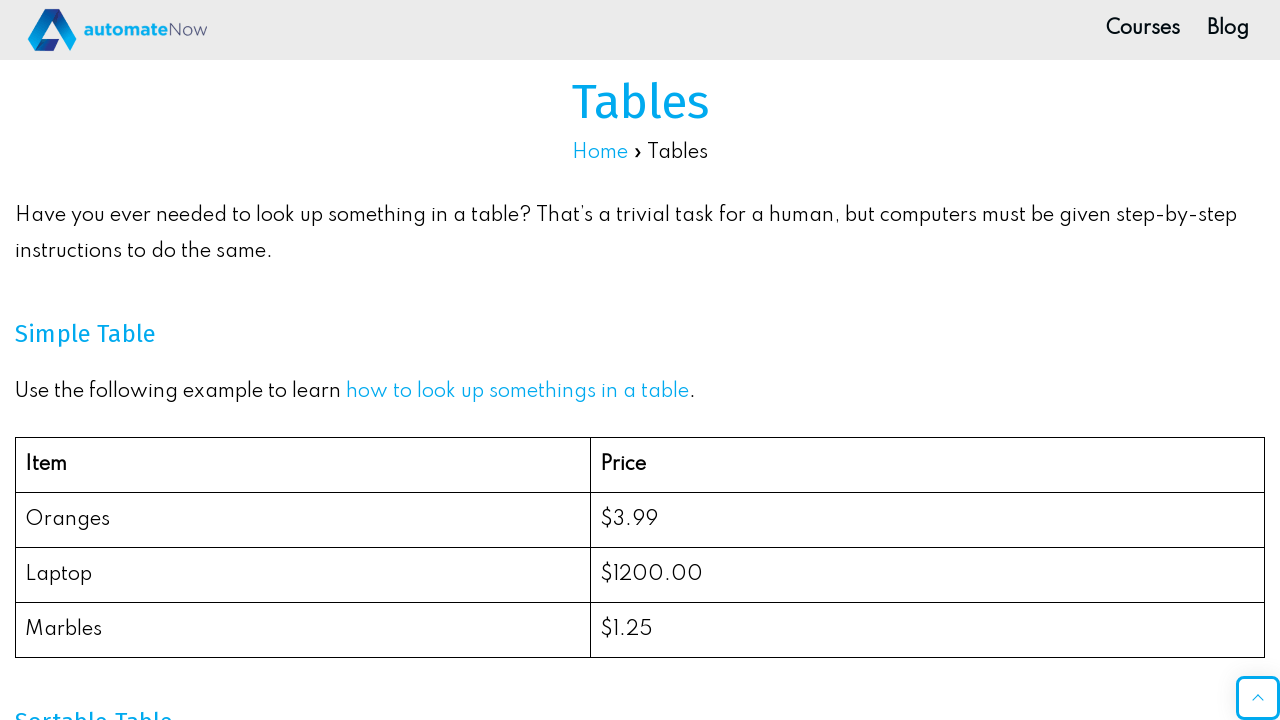

Located country cell in row 5, column 2
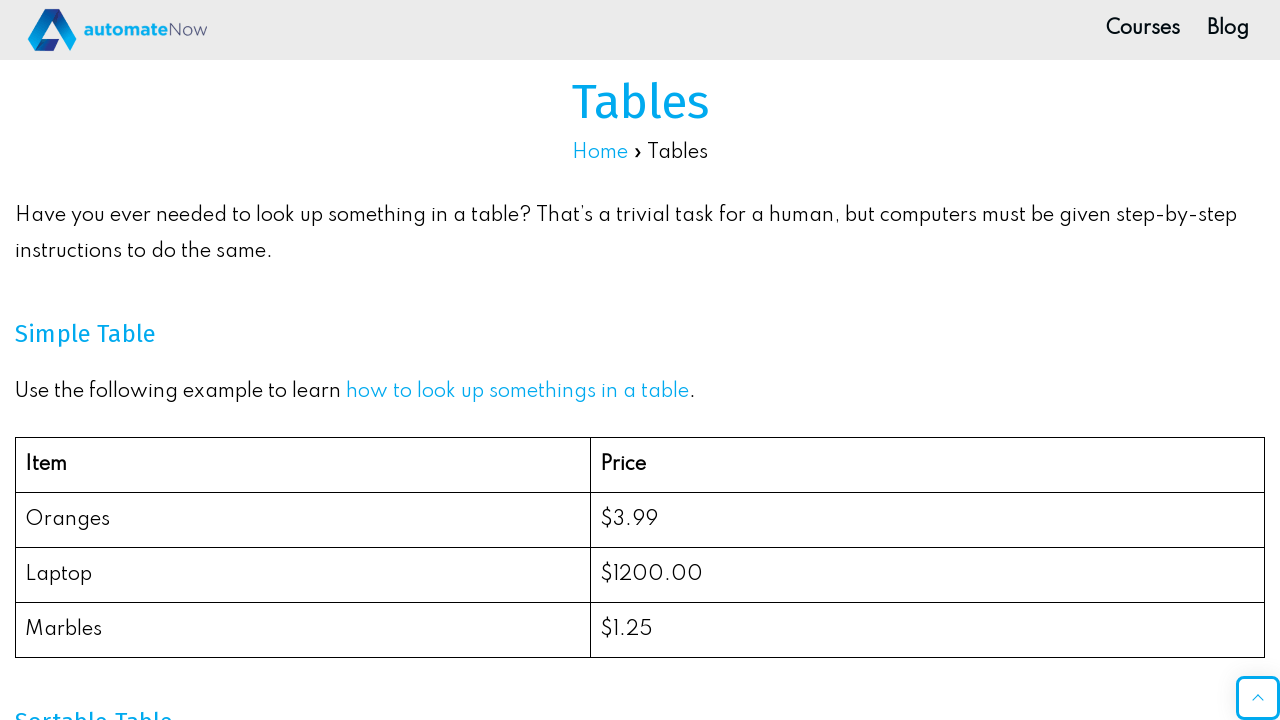

Verified country name in row 5, column 2 is 'Pakistan'
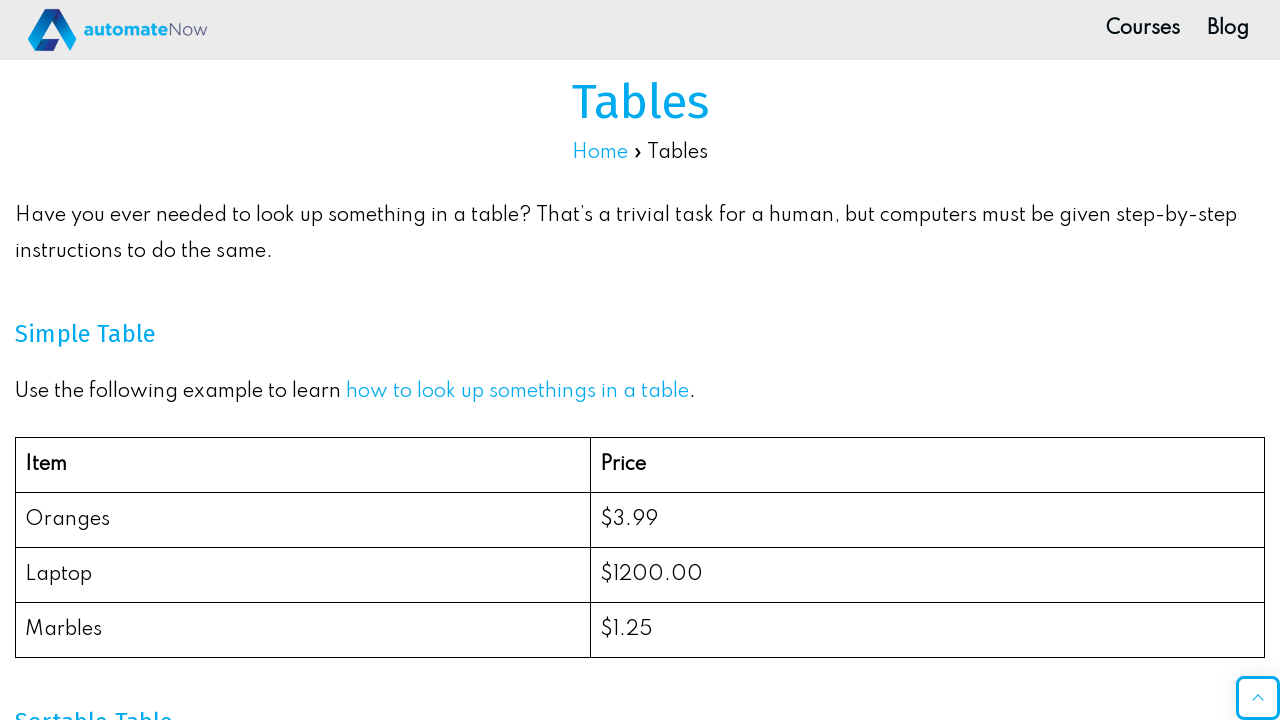

Located population cell in row 5, column 3
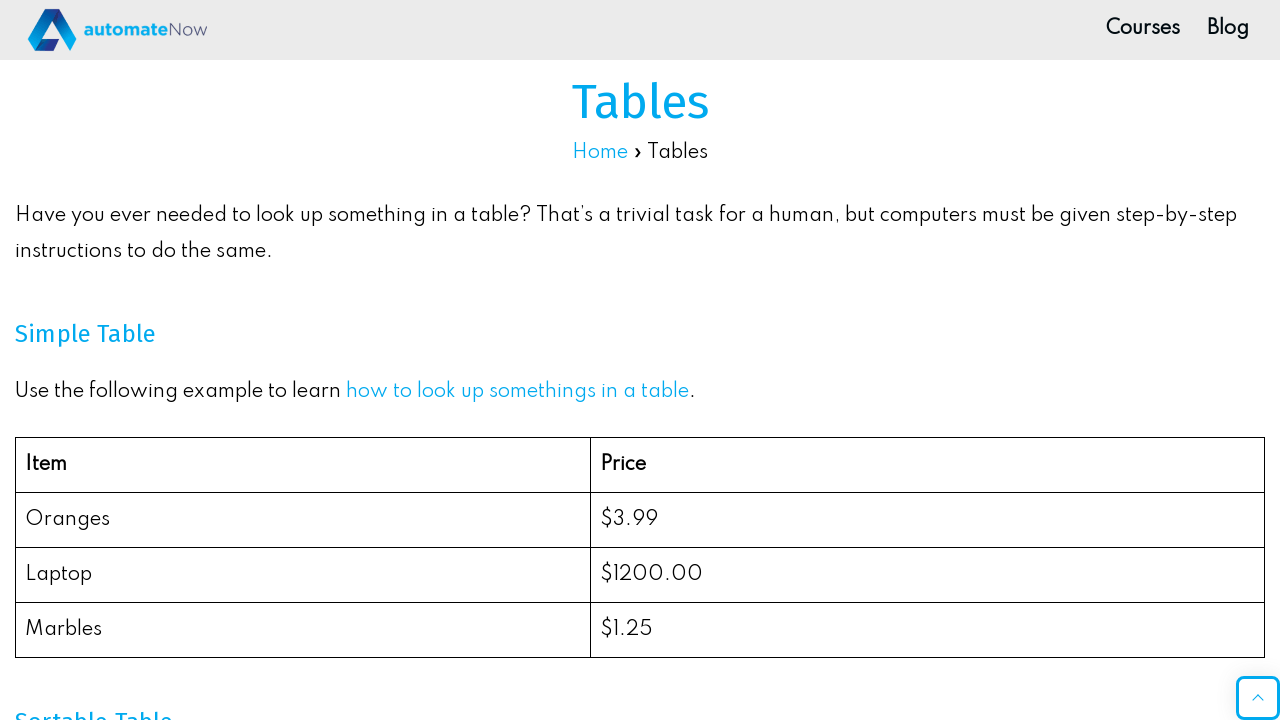

Verified population in row 5, column 3 is '240.5'
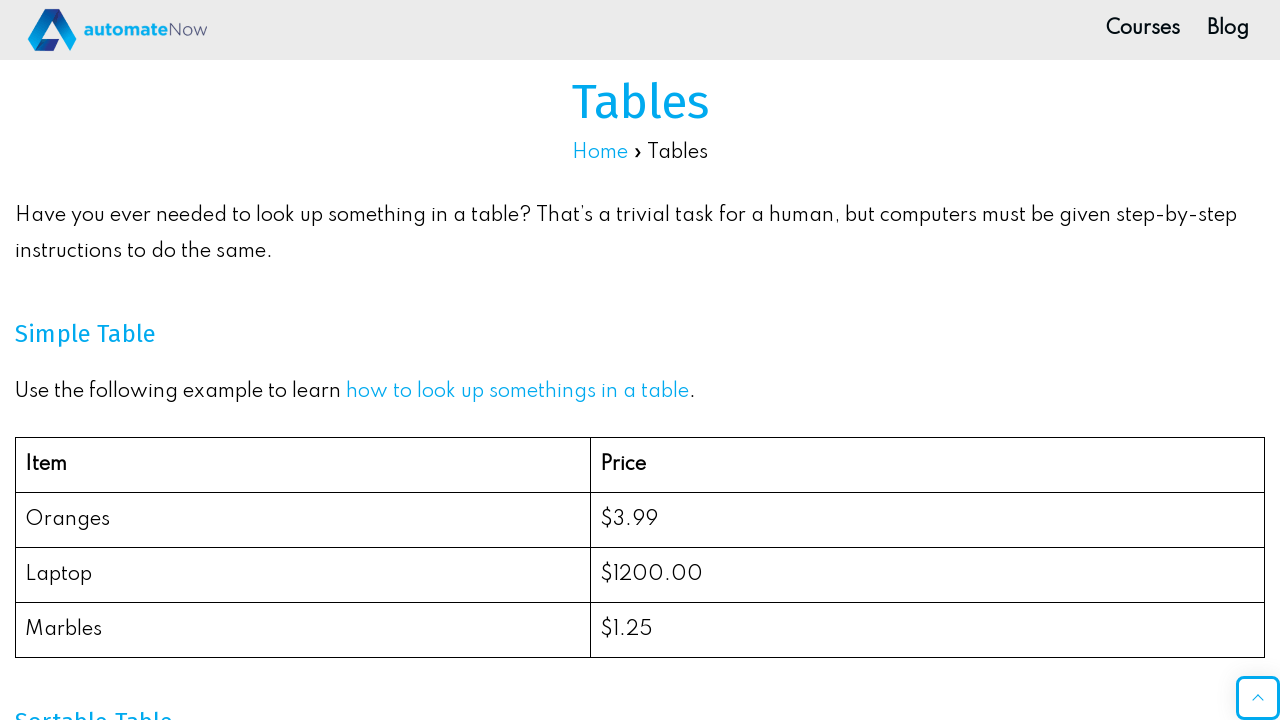

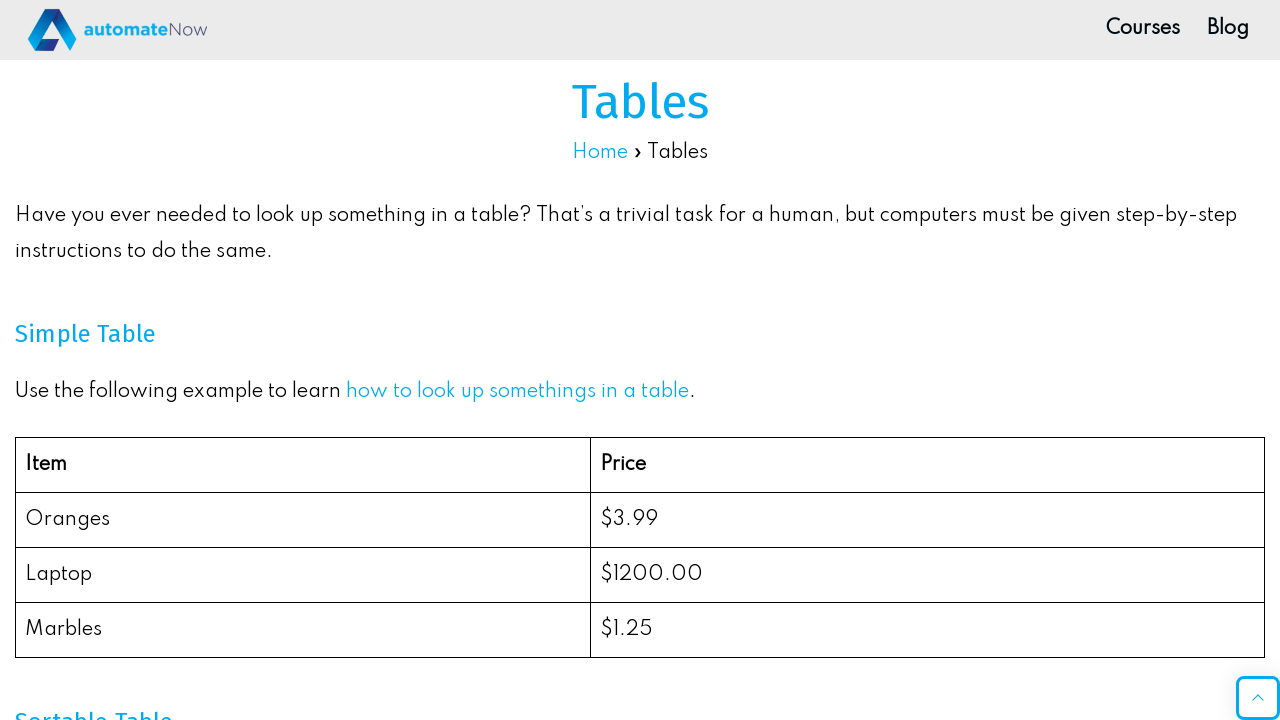